Tests that an error message is displayed when attempting to login with a username but empty password field

Starting URL: https://www.saucedemo.com

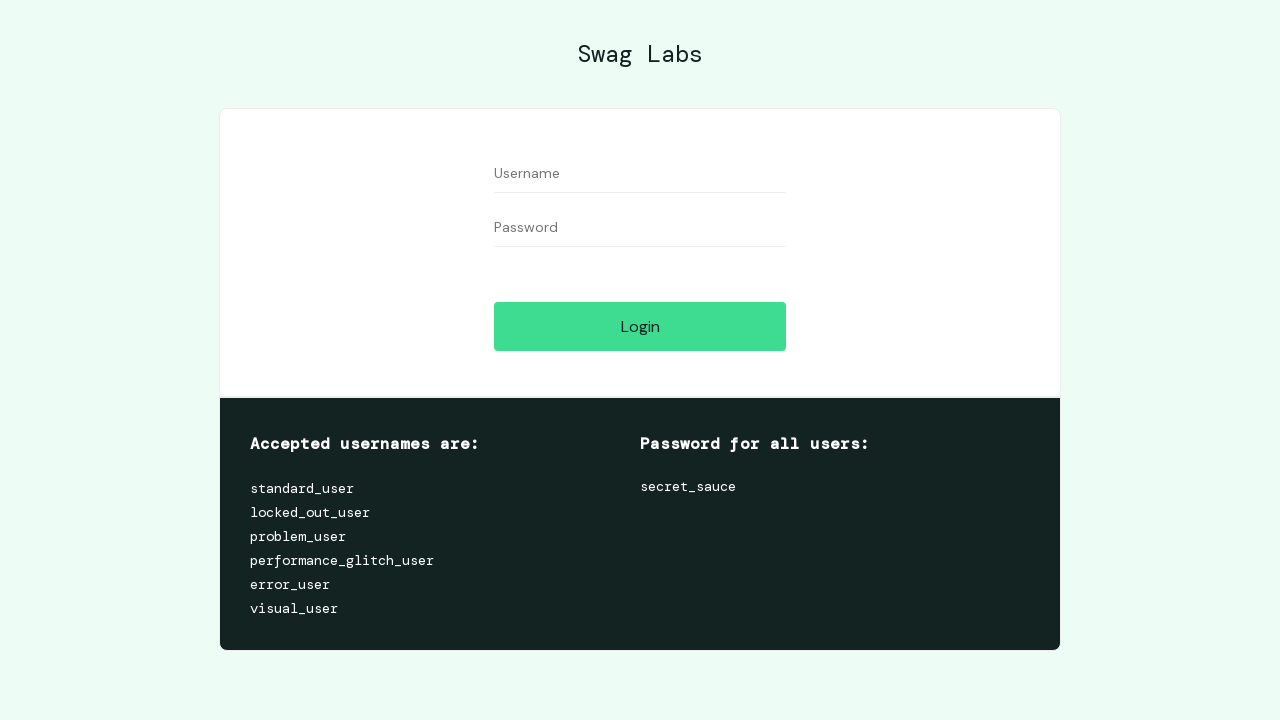

Username input field became visible
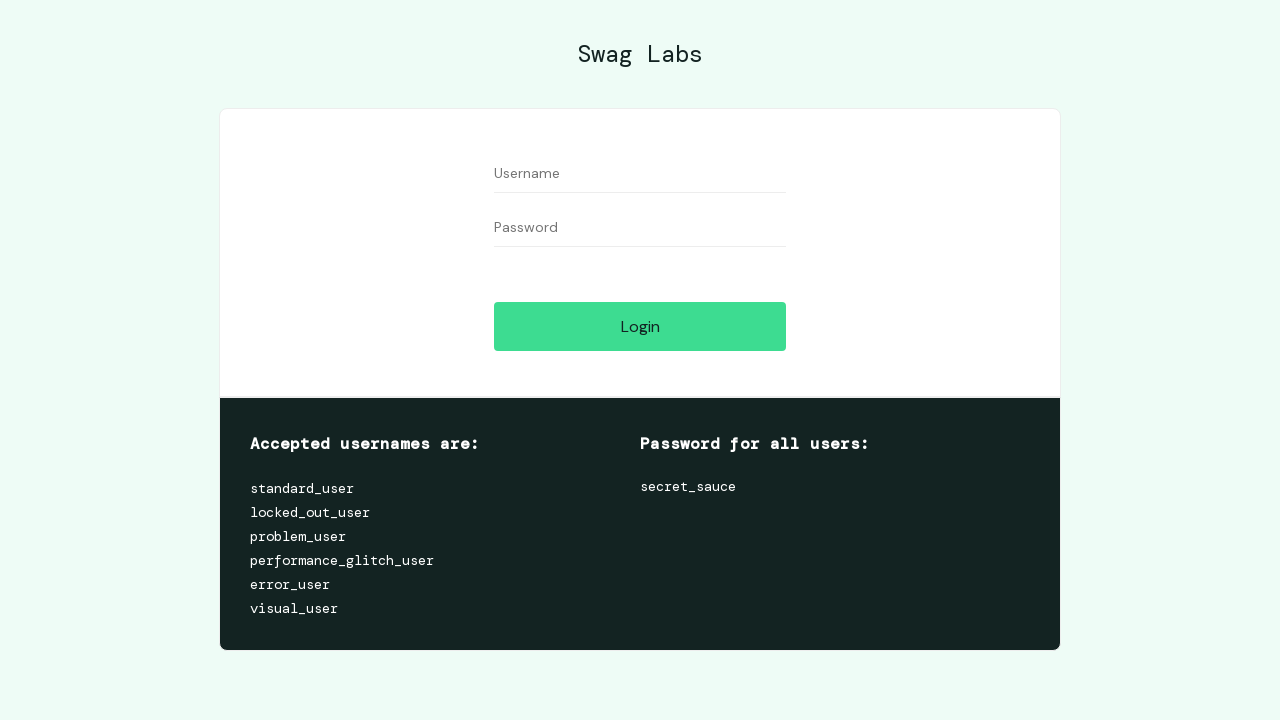

Entered username 'Mehtap' in username field on #user-name
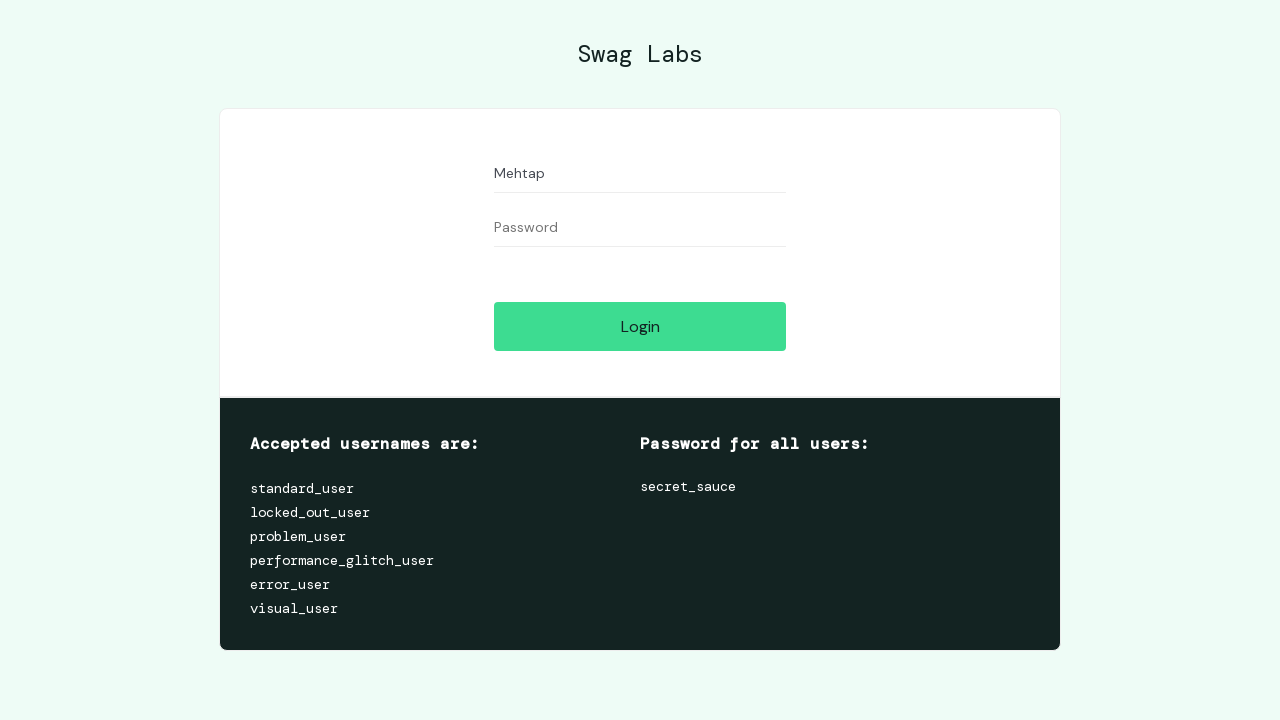

Password input field became visible
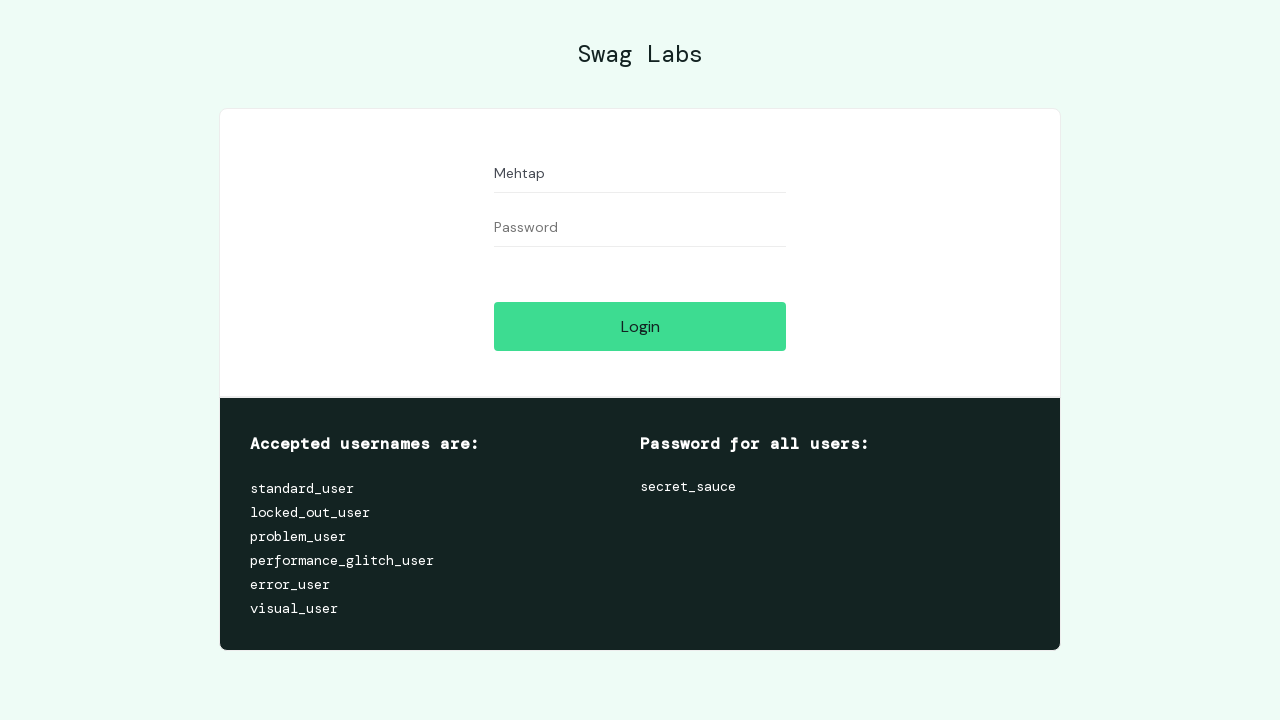

Left password field empty on #password
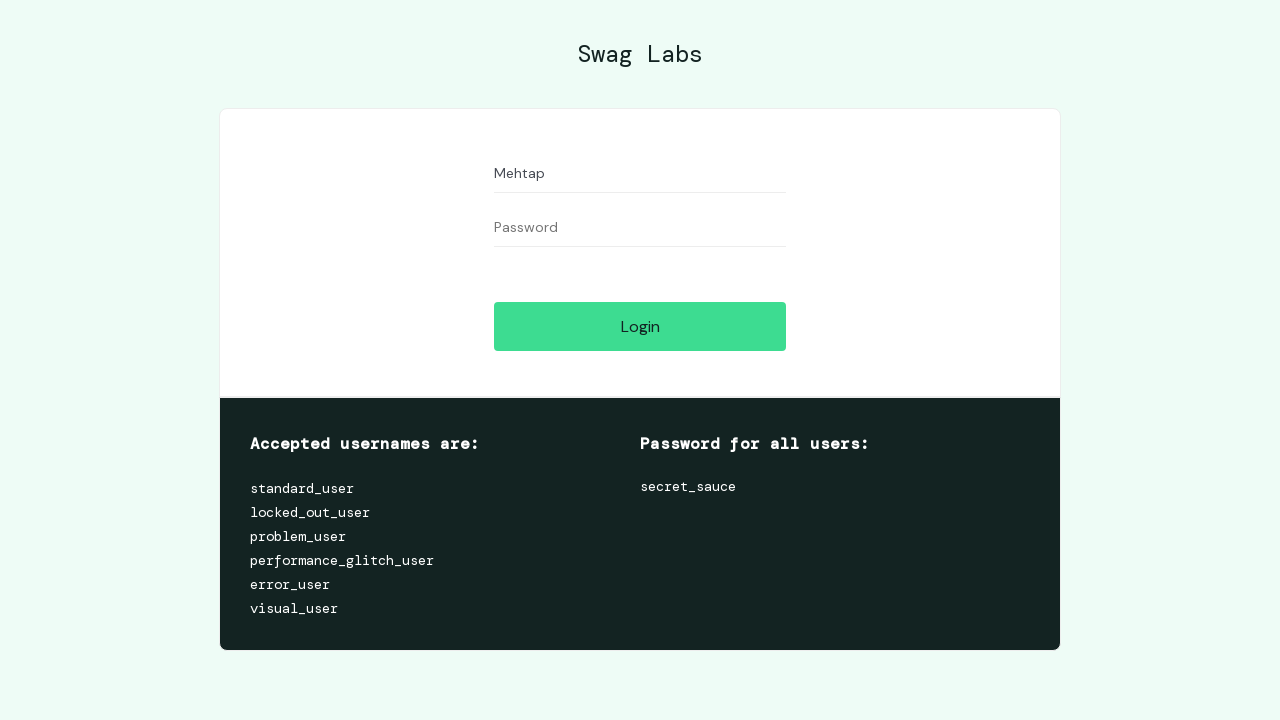

Clicked login button with username but empty password at (640, 326) on #login-button
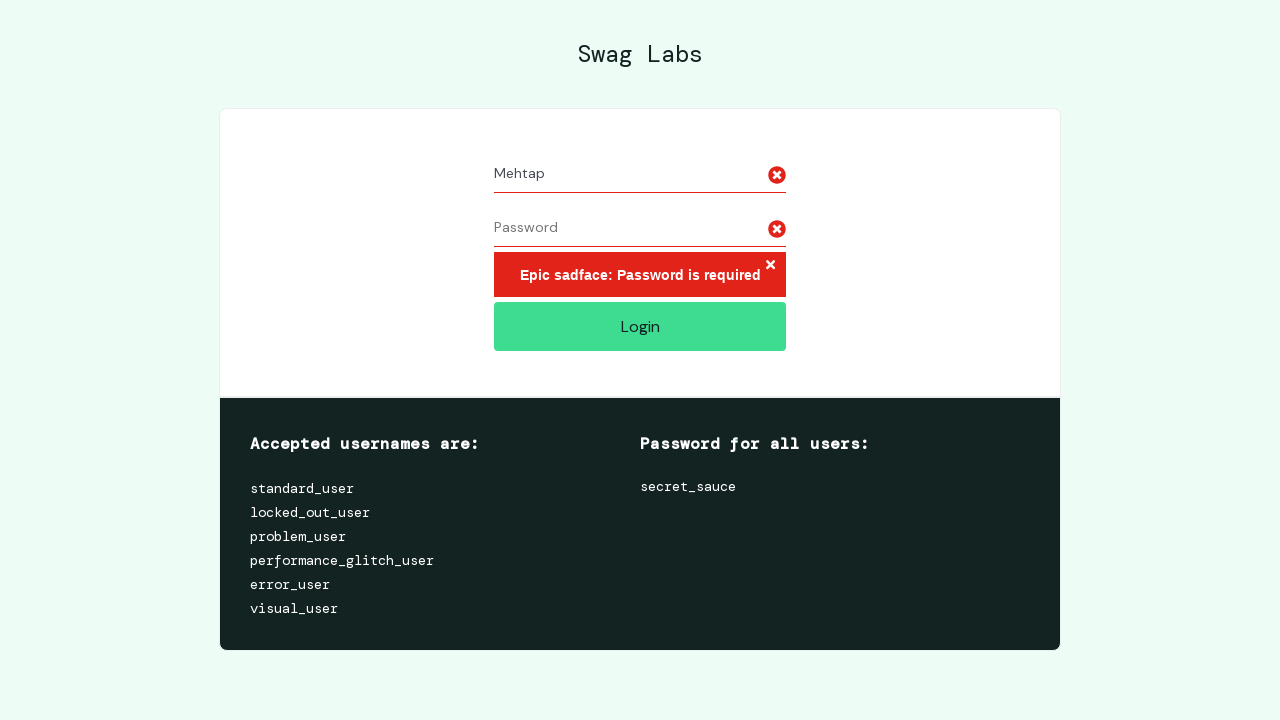

Error message appeared indicating password is required
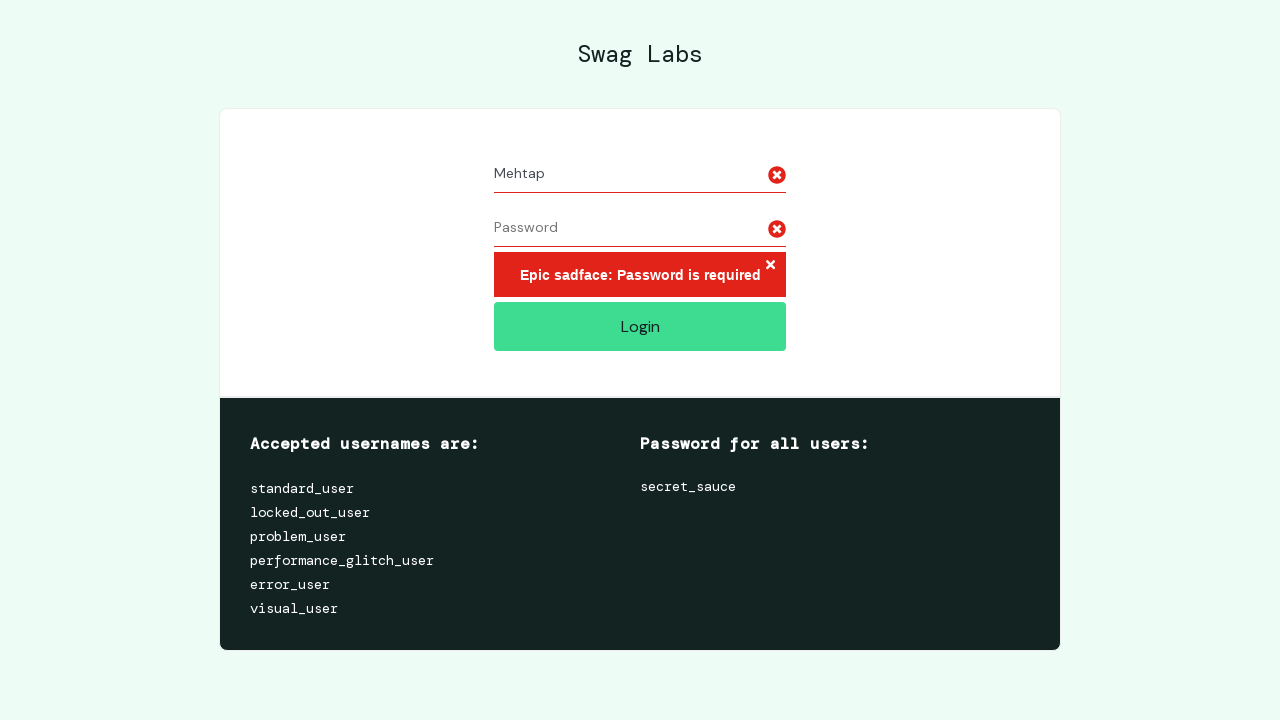

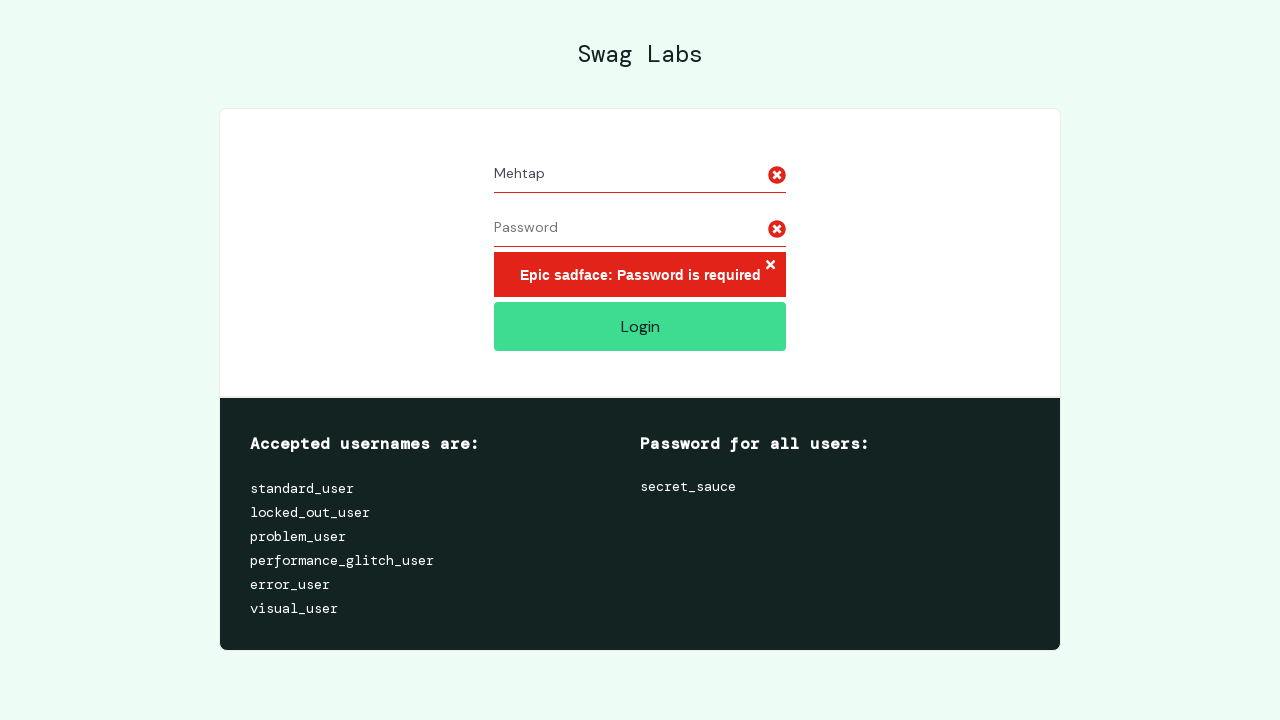